Navigates to the reqres.in API testing website, retrieves the page title, and sets the browser window to fullscreen mode.

Starting URL: https://reqres.in/

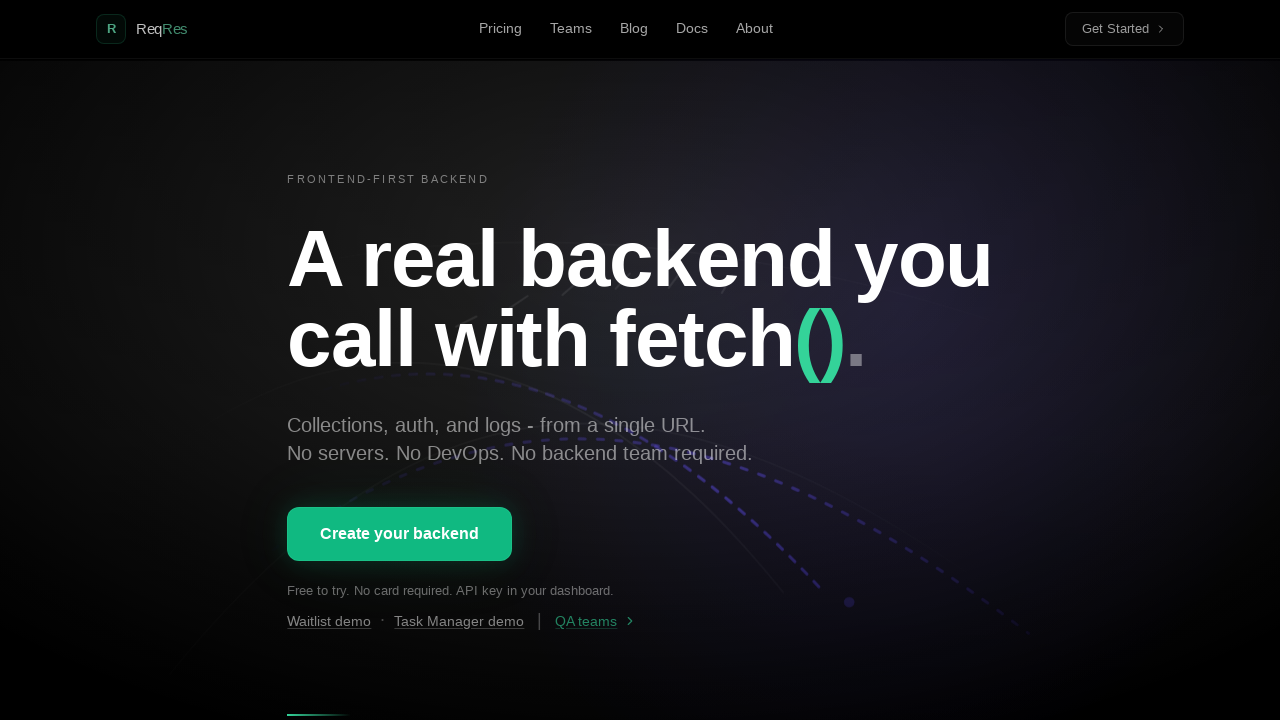

Navigated to https://reqres.in/
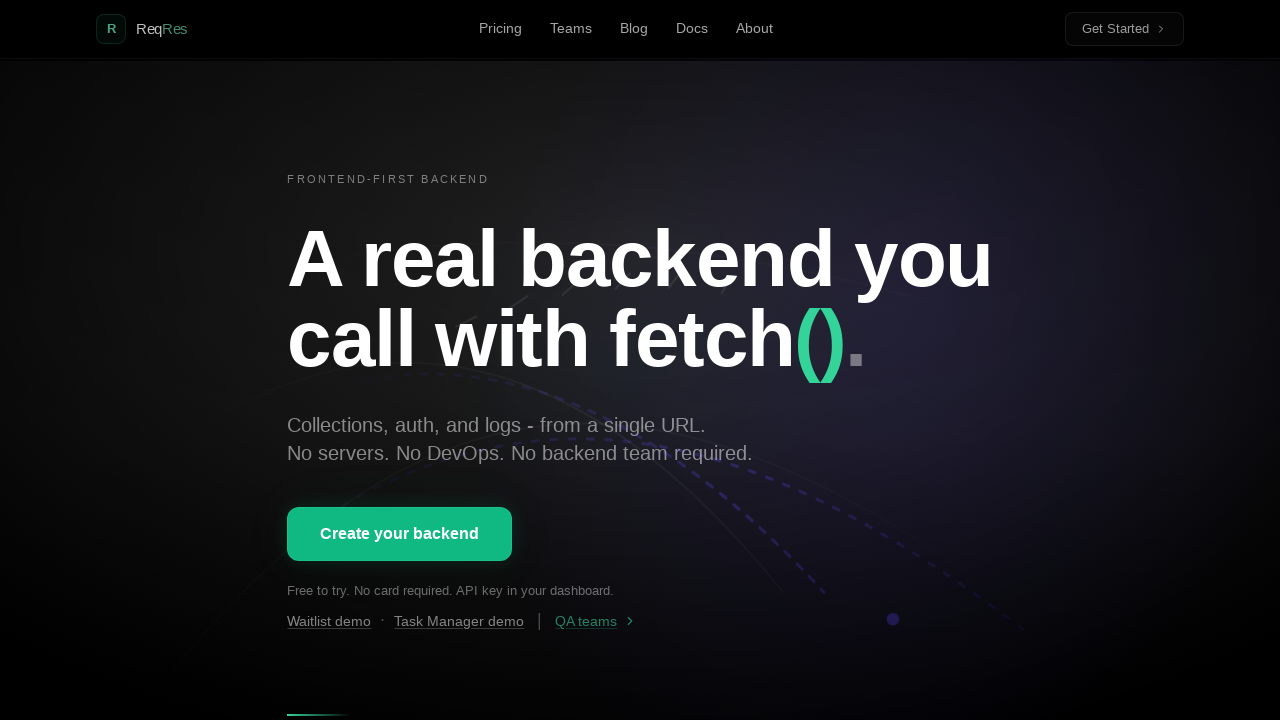

Retrieved page title: Free REST API for Testing, Prototyping & QA Automation | ReqRes
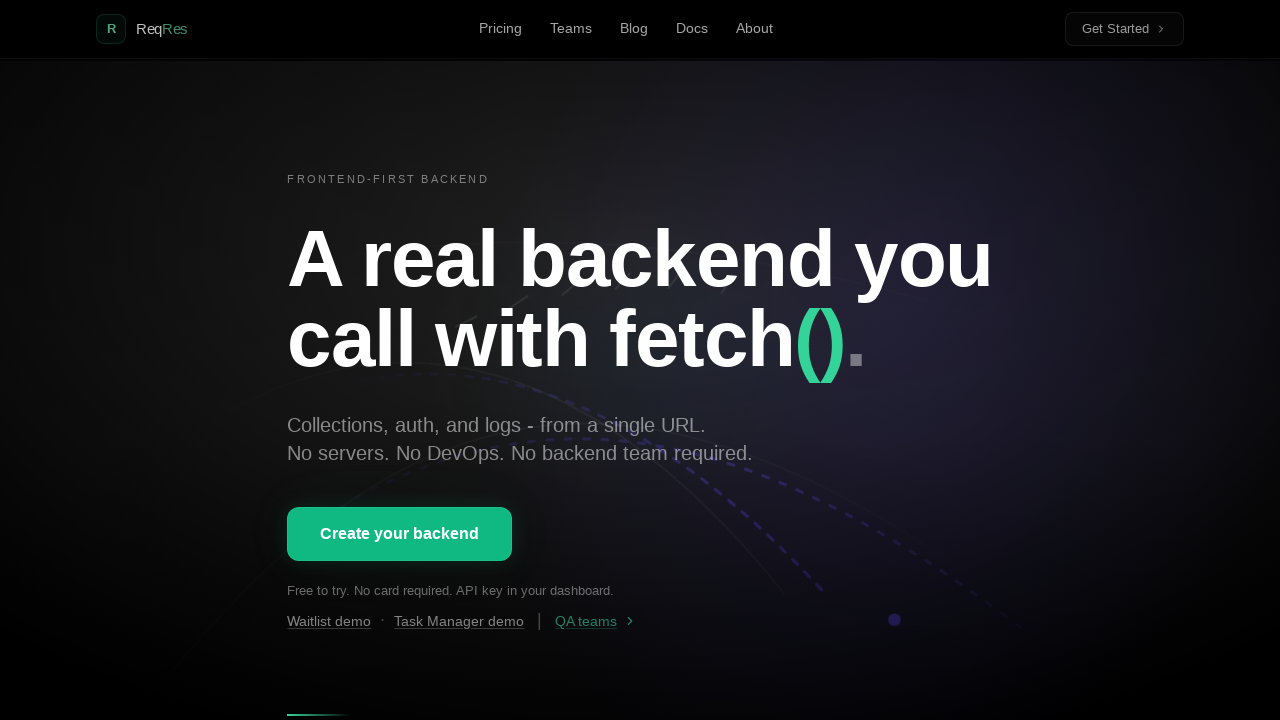

Set browser window to fullscreen mode (1920x1080)
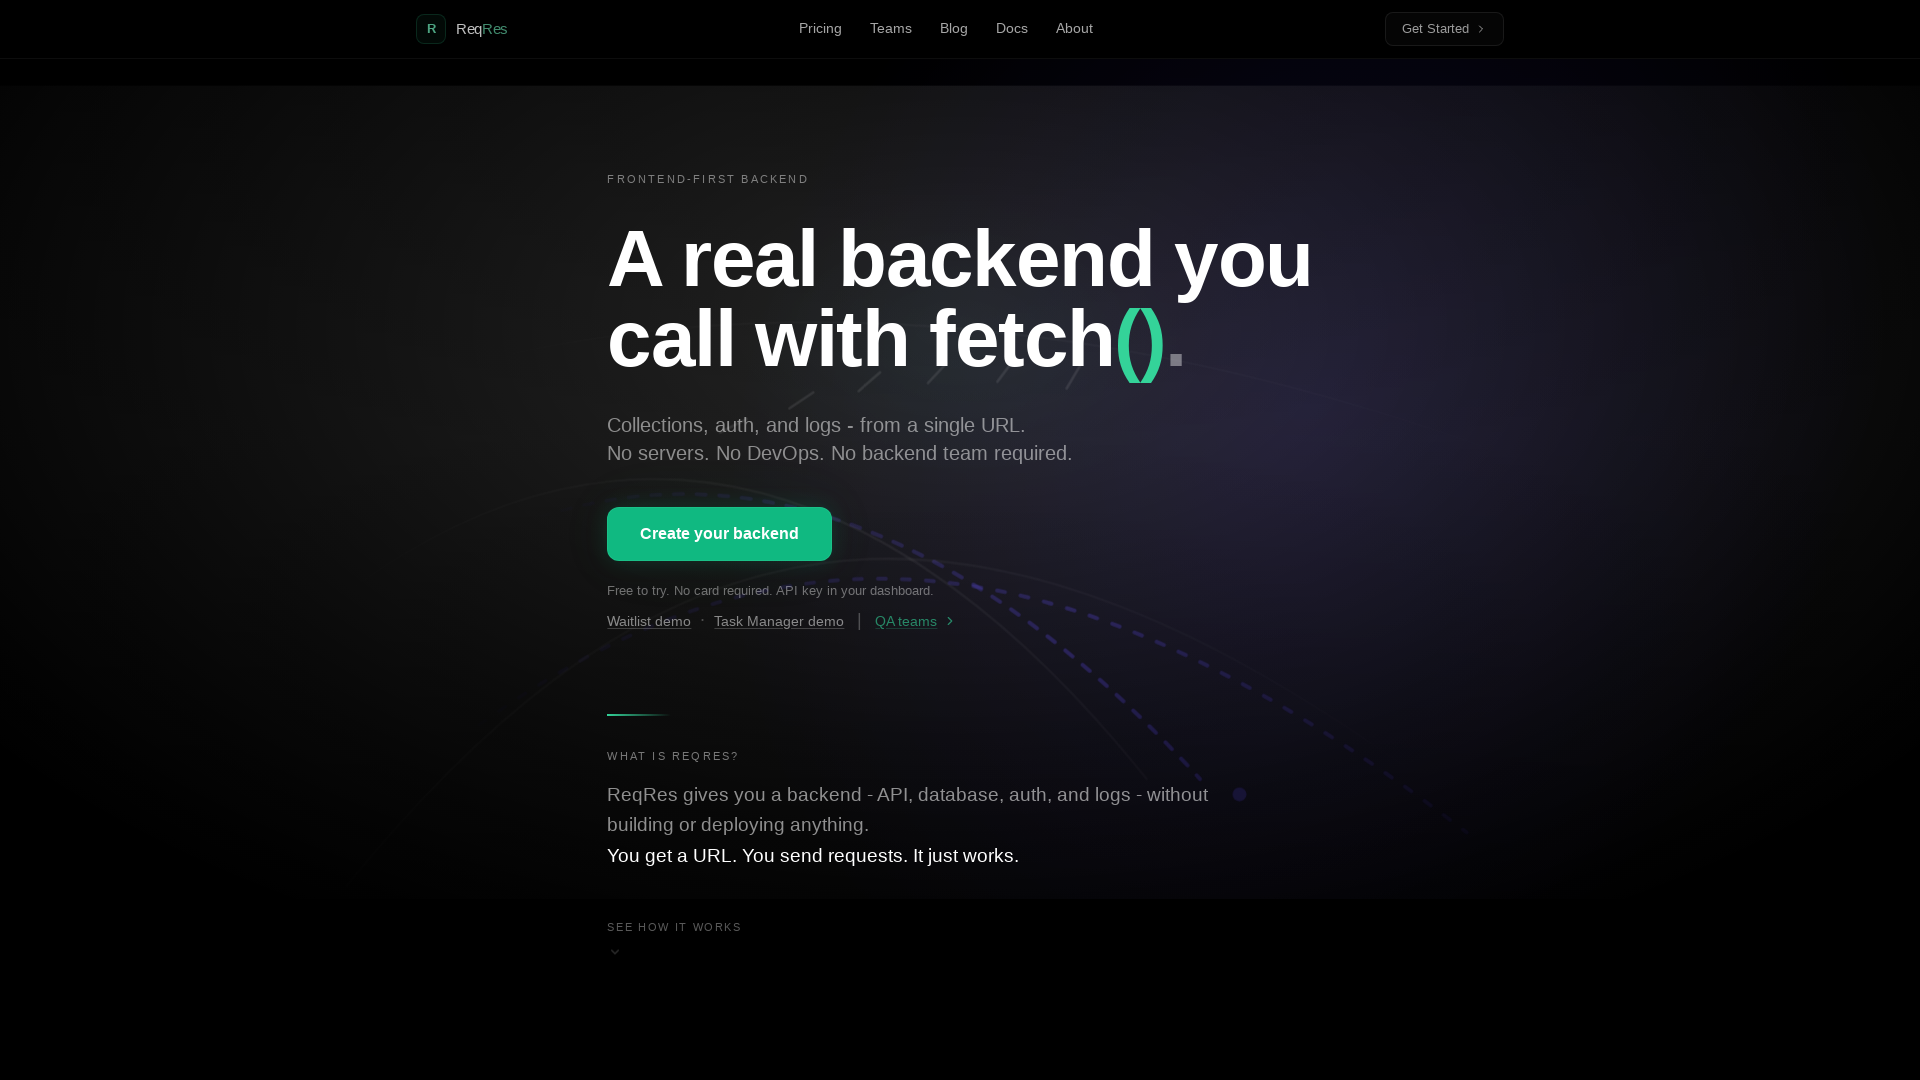

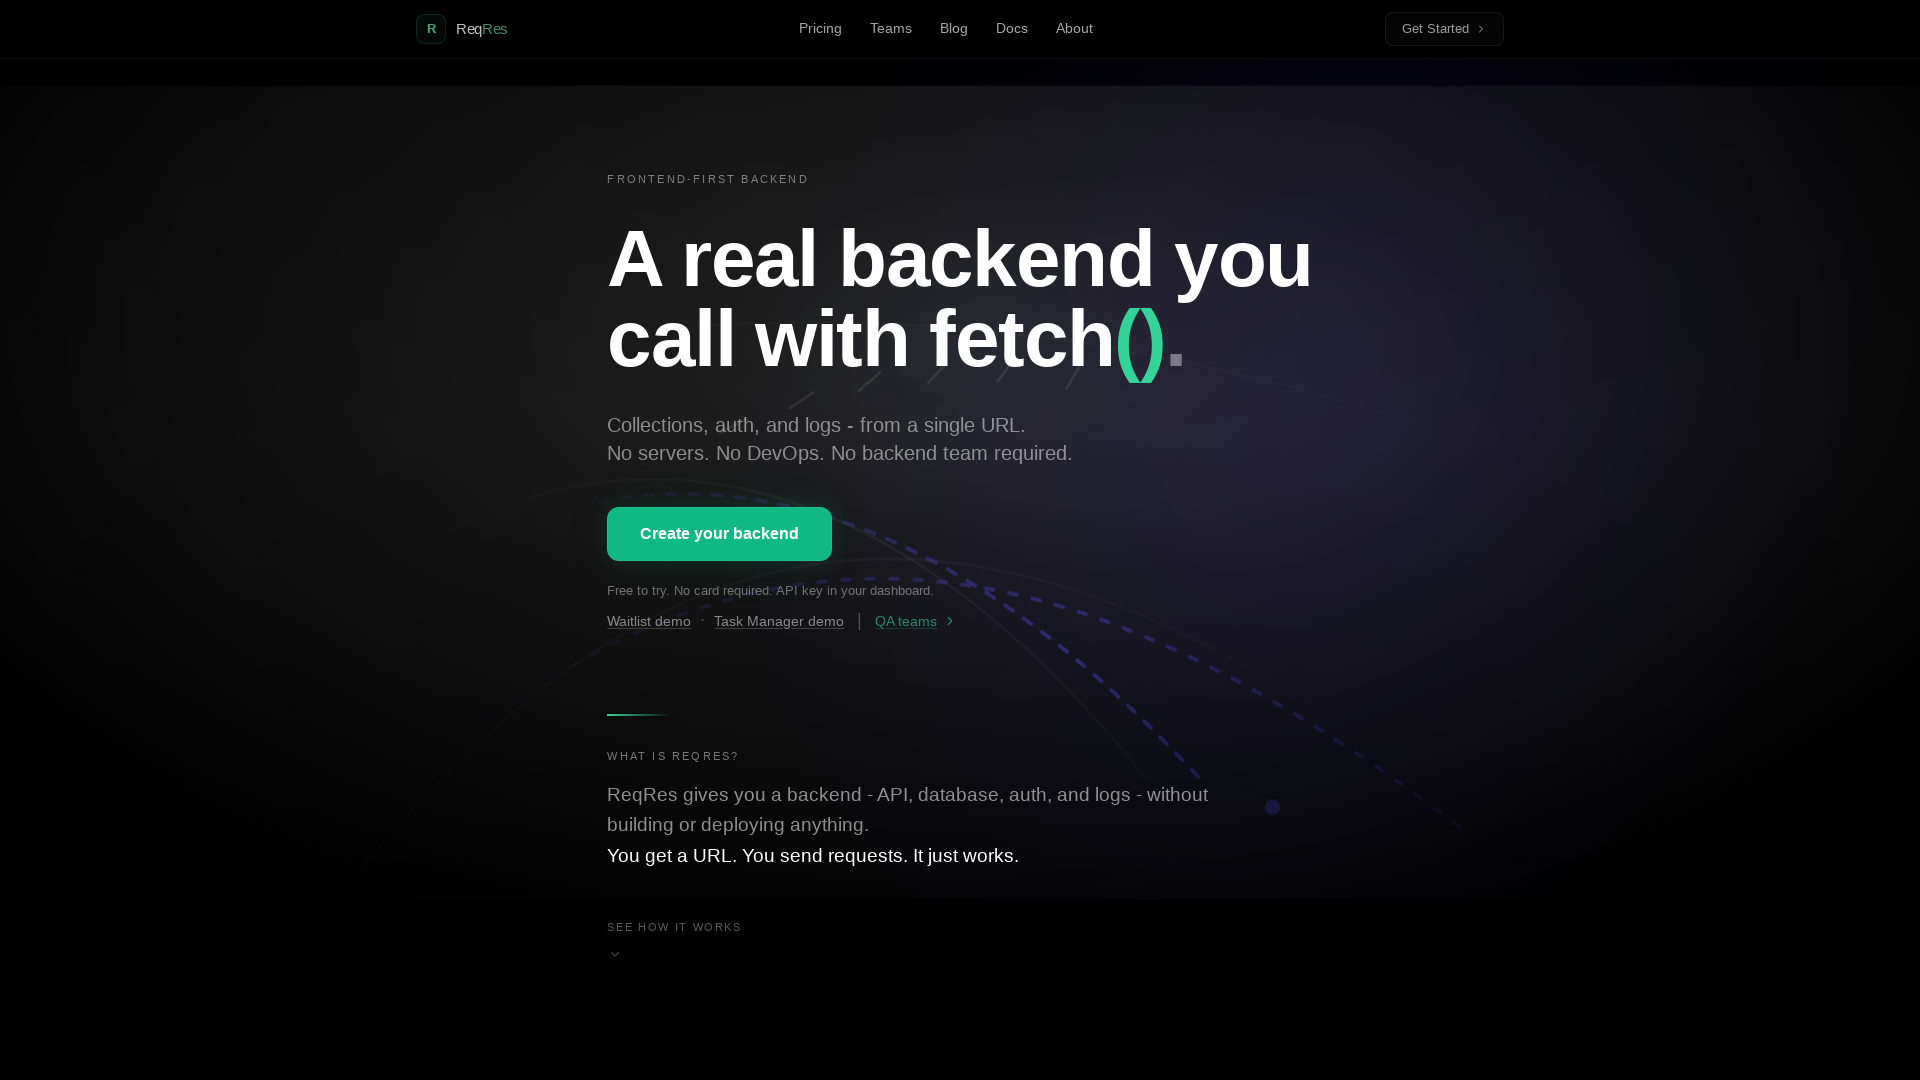